Tests table sorting functionality by clicking on column headers and verifying the table content changes

Starting URL: https://v1.training-support.net/selenium/tables

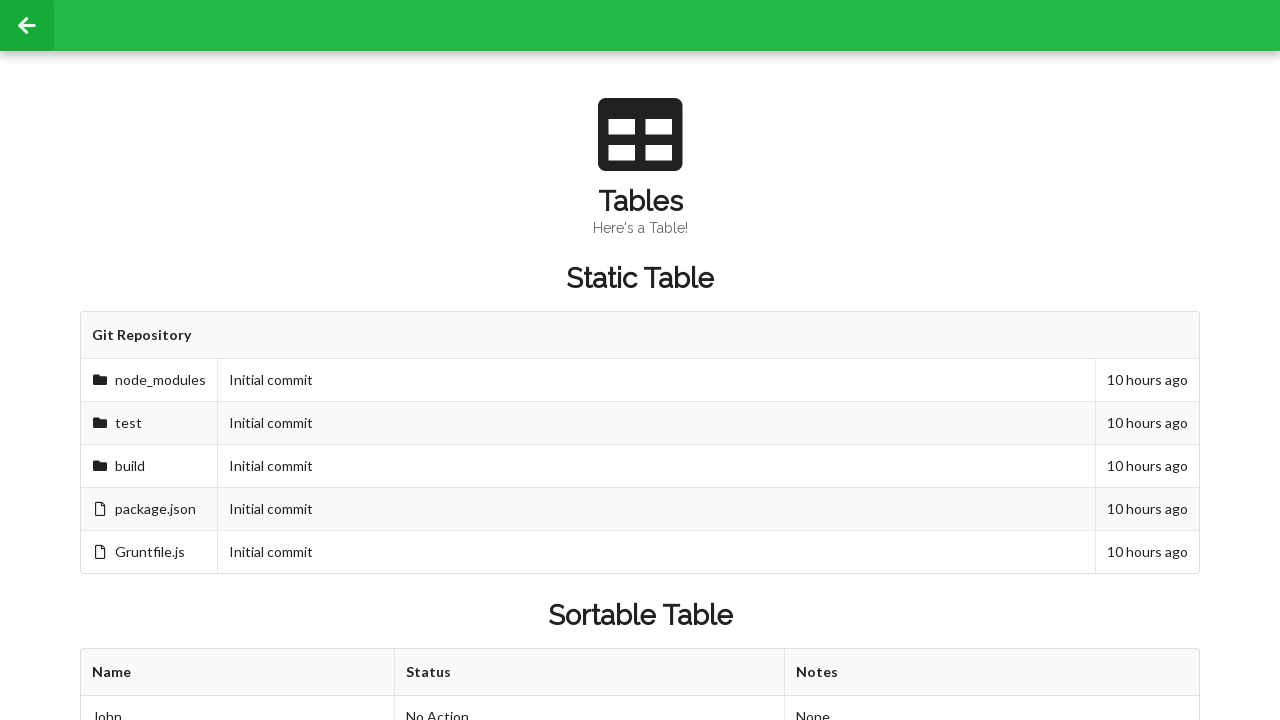

Waited for sortable table to be present
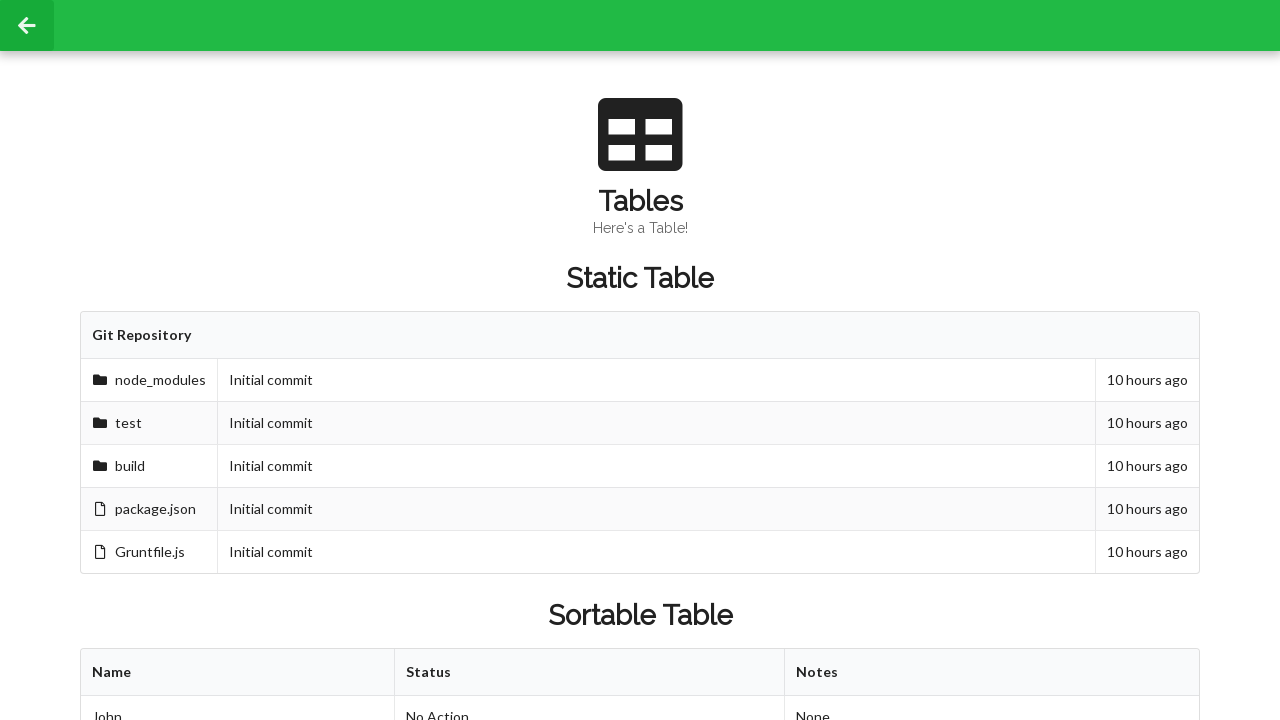

Retrieved all column headers from table
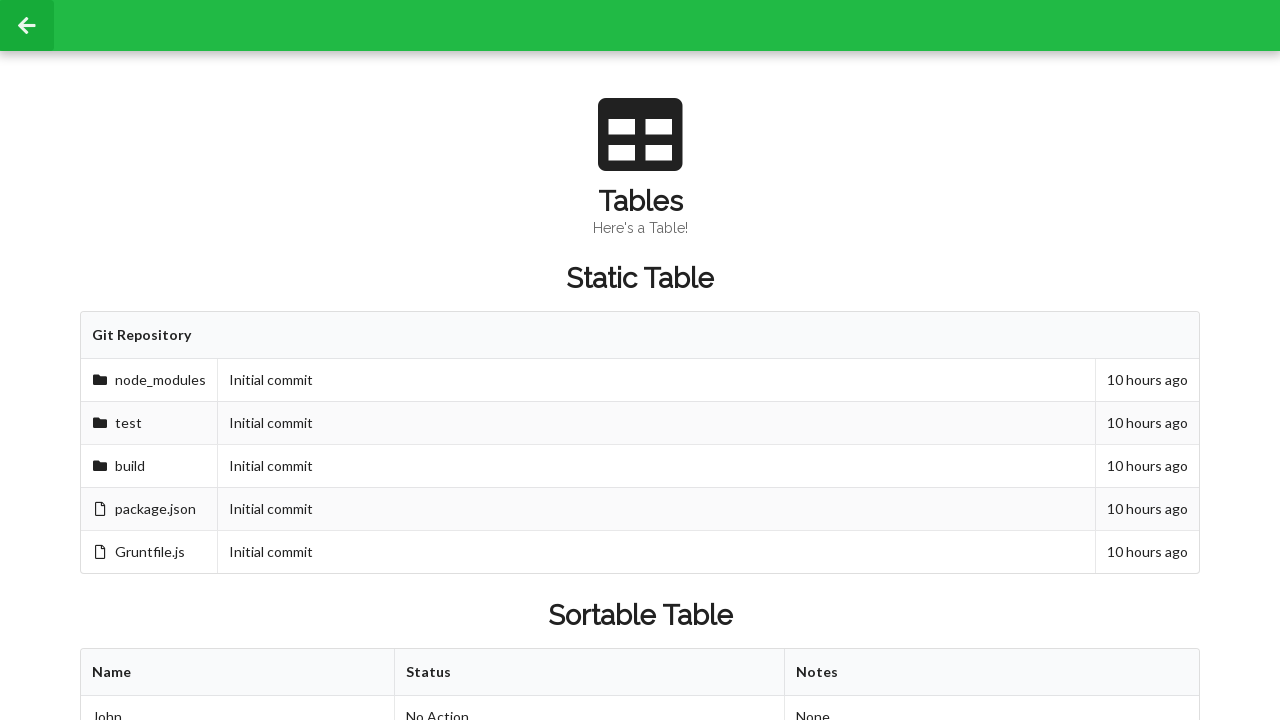

Retrieved all rows from table body
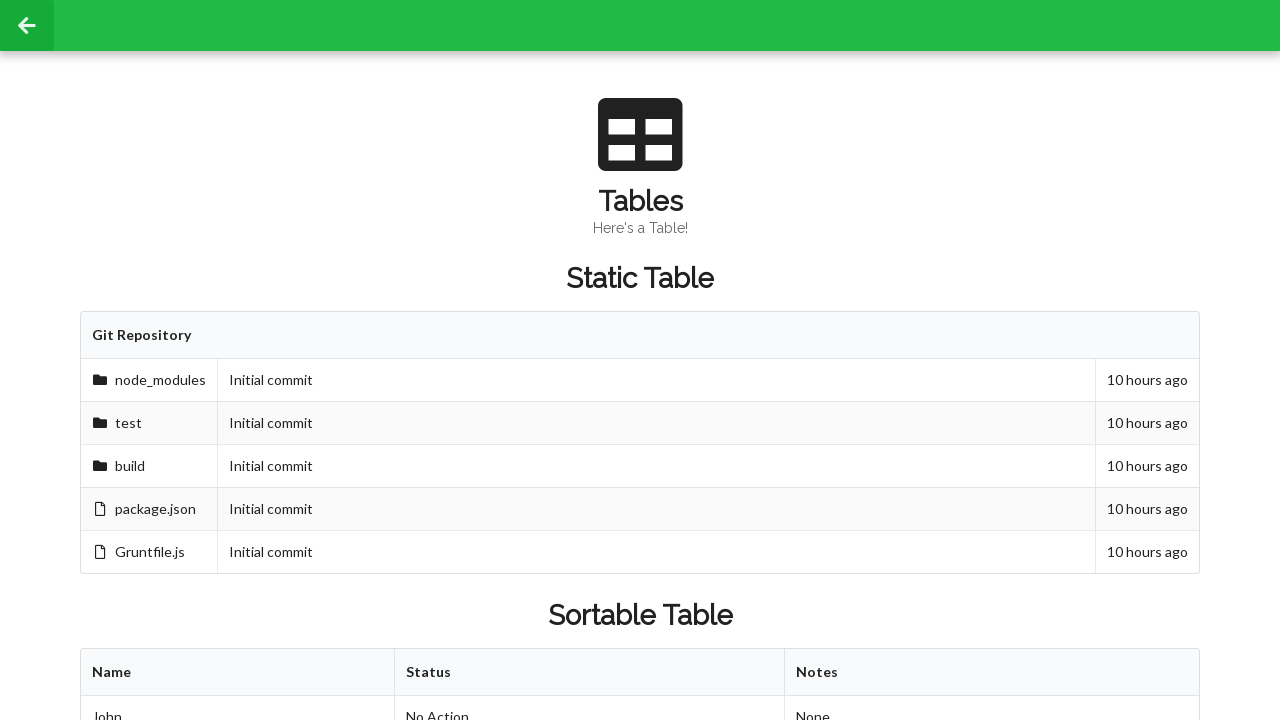

Captured second row second cell value before sorting: Approved
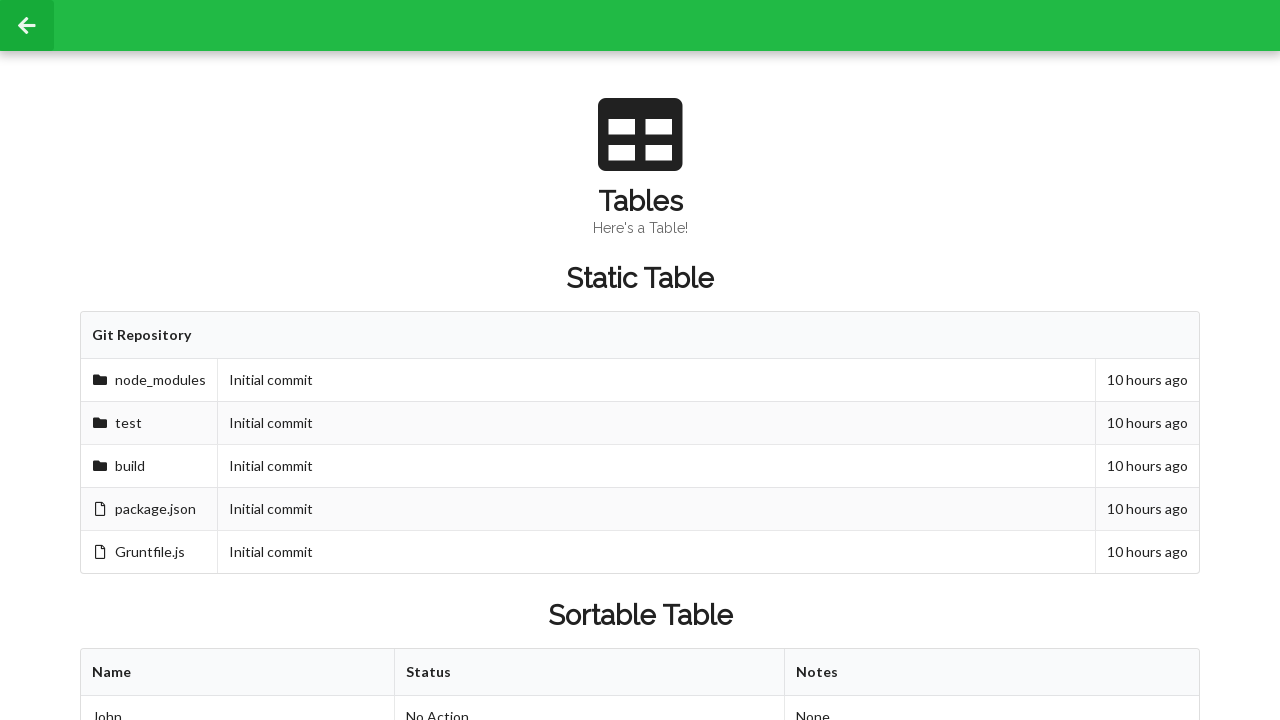

Clicked first column header to sort table at (238, 673) on xpath=//table[@id='sortableTable']/thead/tr/th[1]
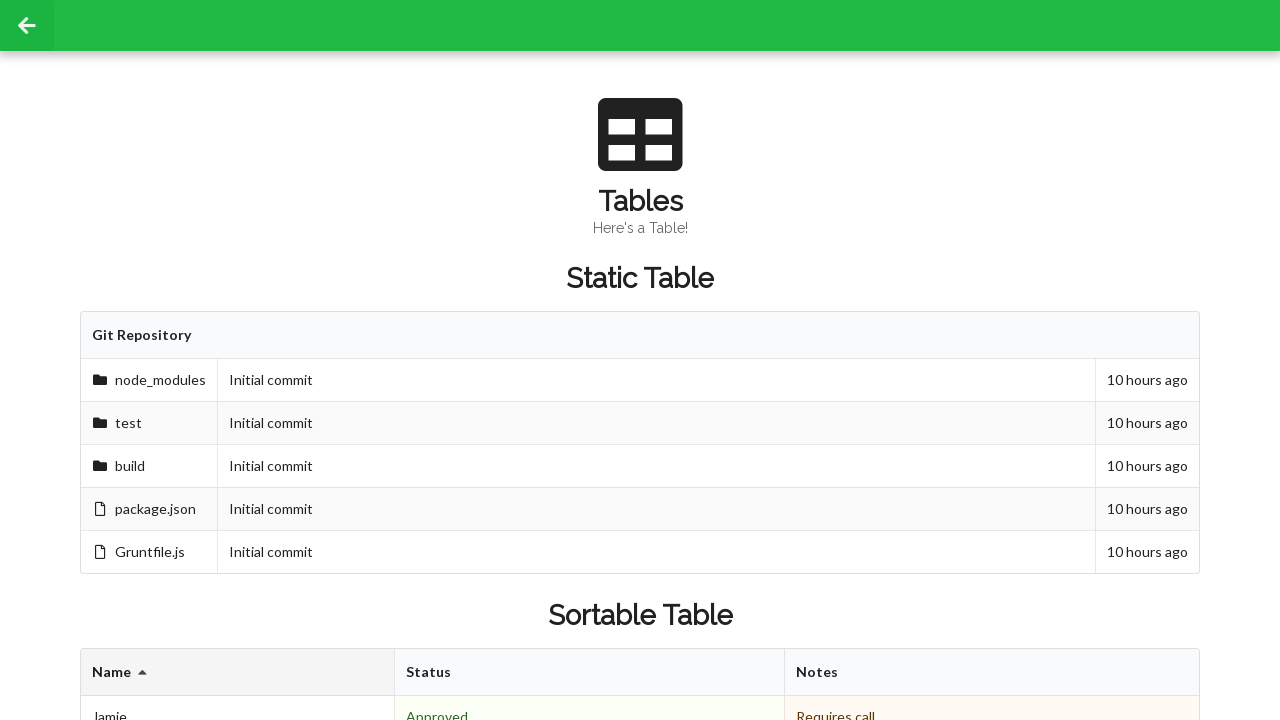

Captured second row second cell value after sorting: Denied
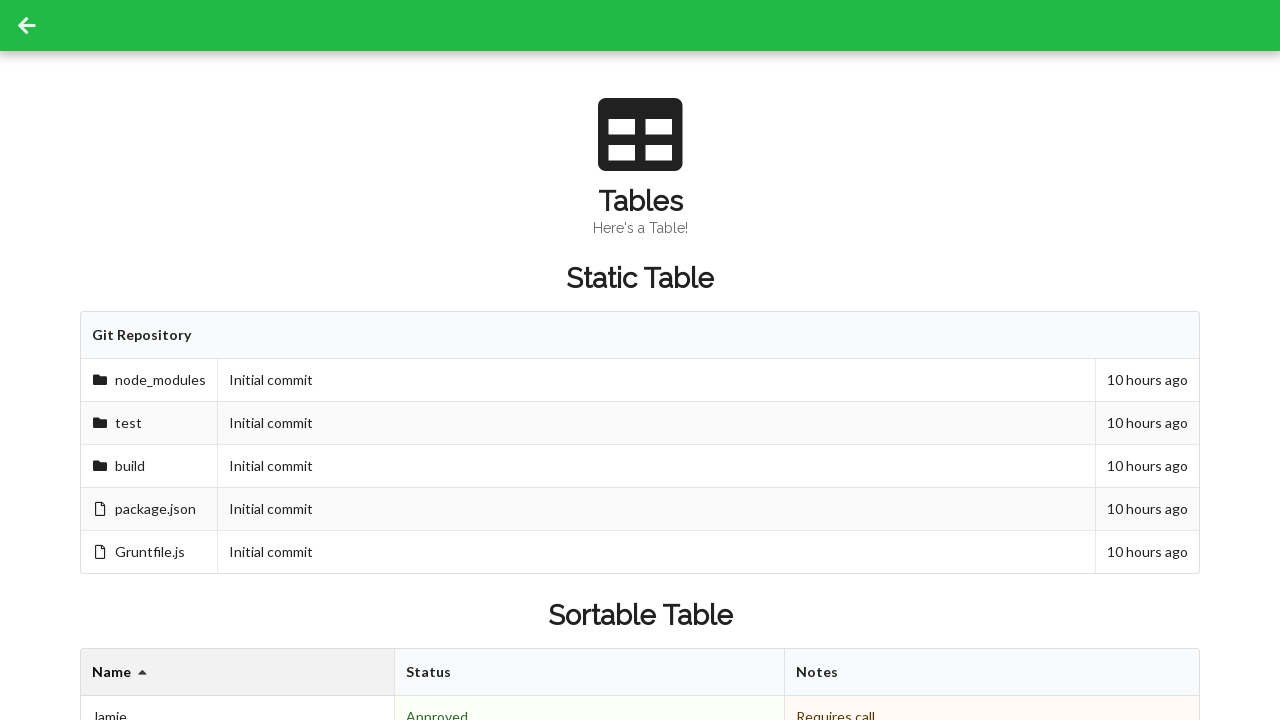

Retrieved all footer cells from table
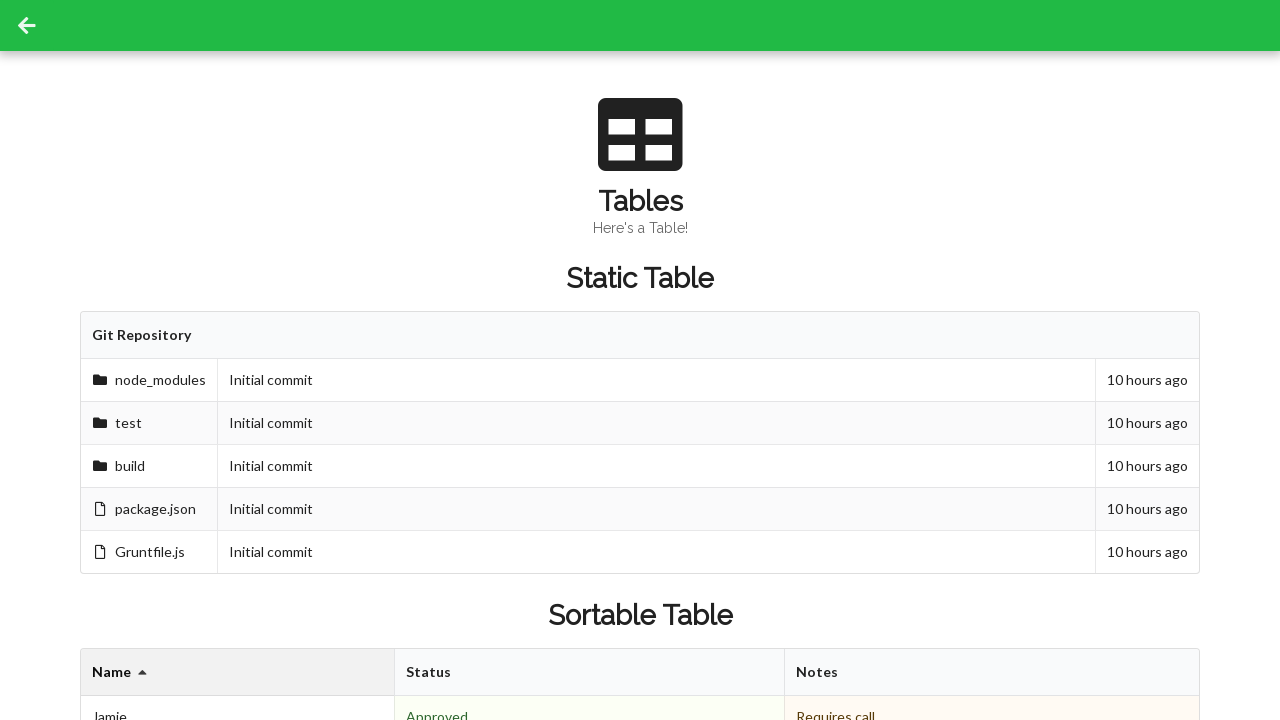

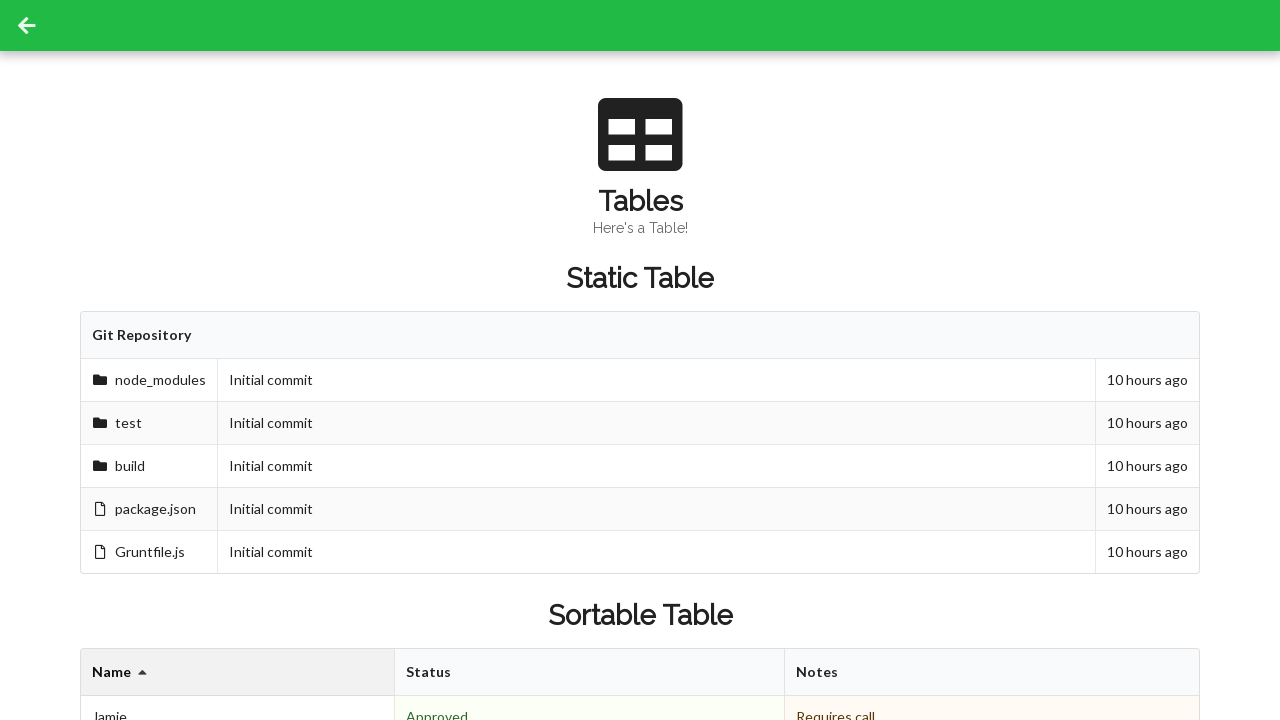